Opens a selects practice page on GitHub Pages and verifies it loads successfully by waiting for the page content.

Starting URL: https://suninjuly.github.io/selects1.html

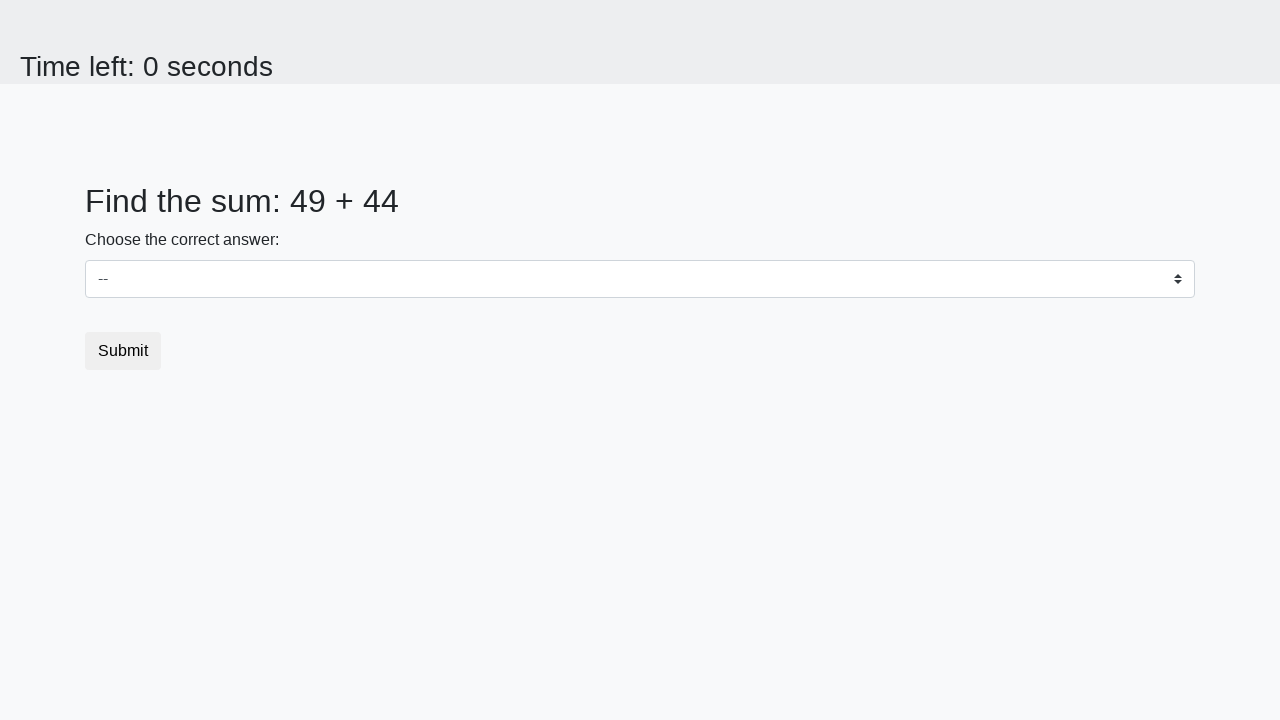

Waited for page DOM content to load
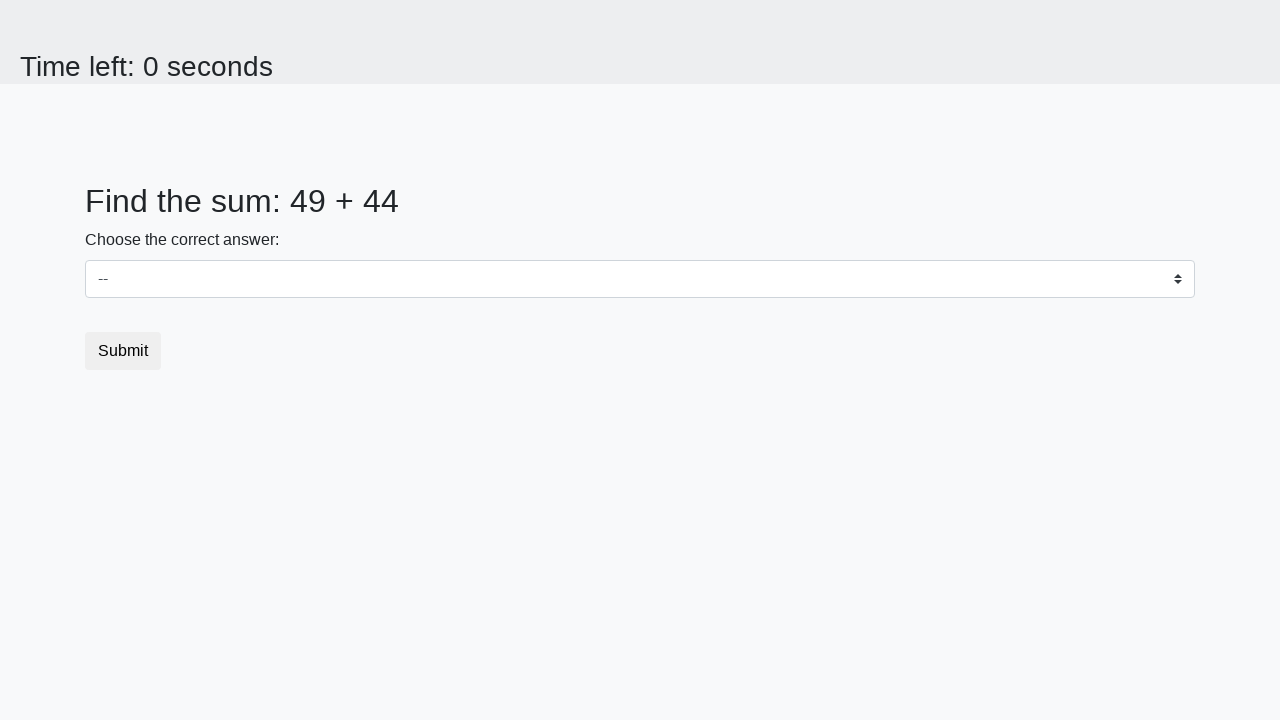

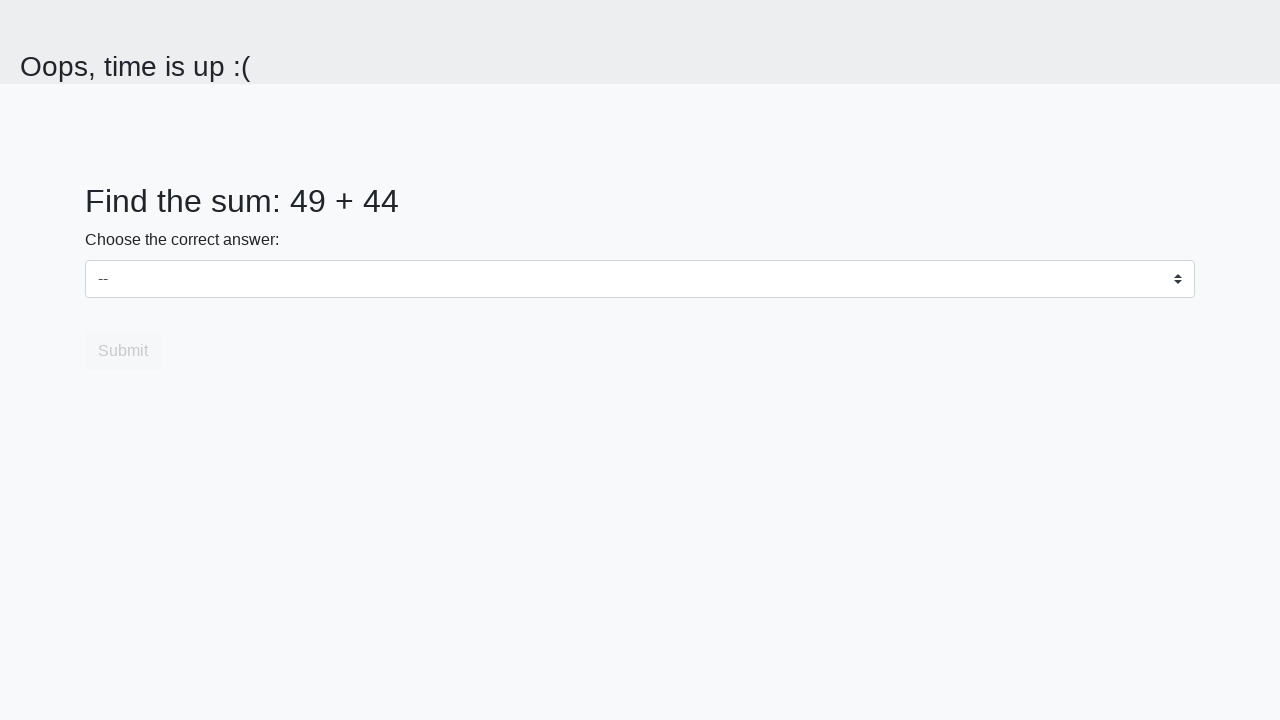